Navigates to the JetBrains TeamCity homepage to verify the page loads successfully

Starting URL: https://www.jetbrains.com/teamcity/

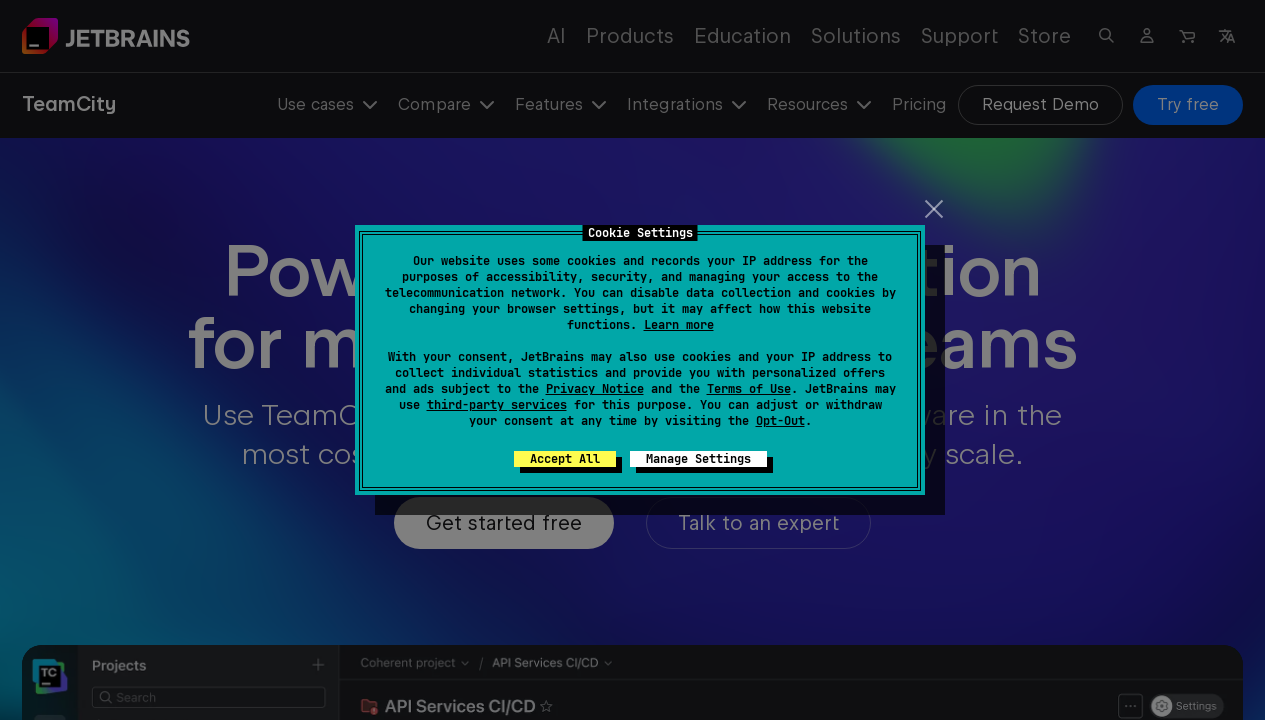

Navigated to JetBrains TeamCity homepage
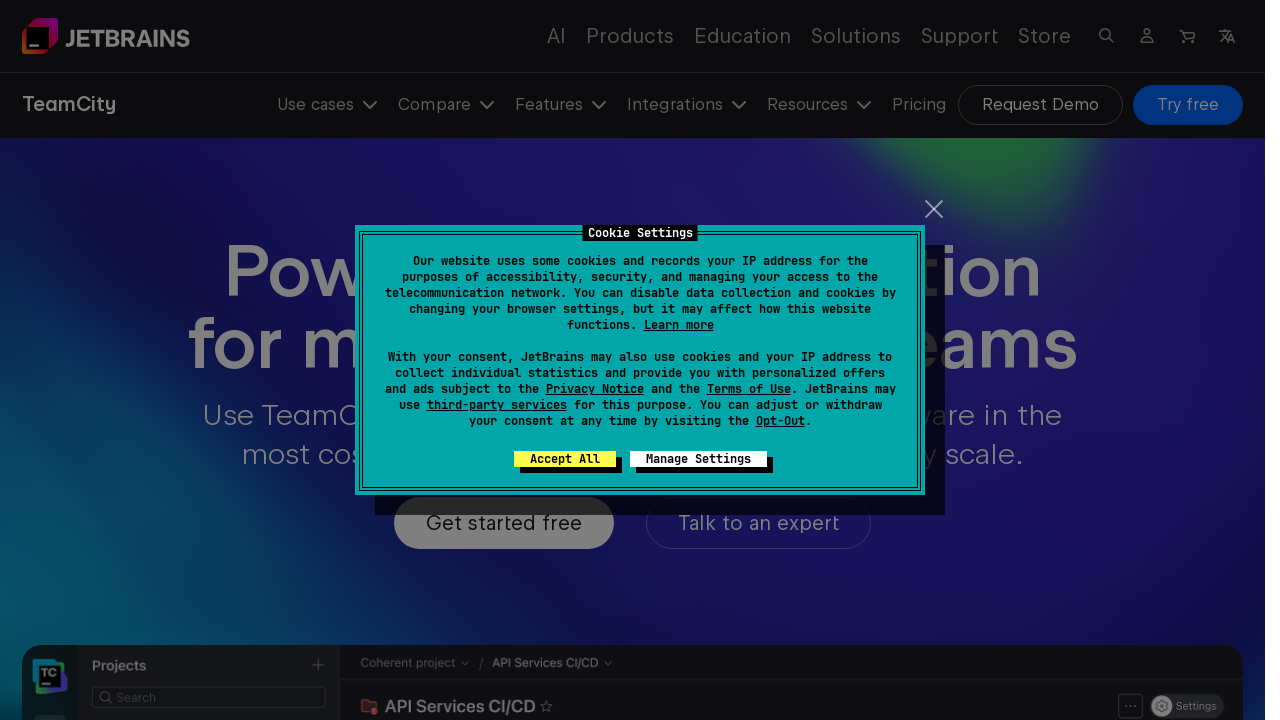

Page DOM content has loaded
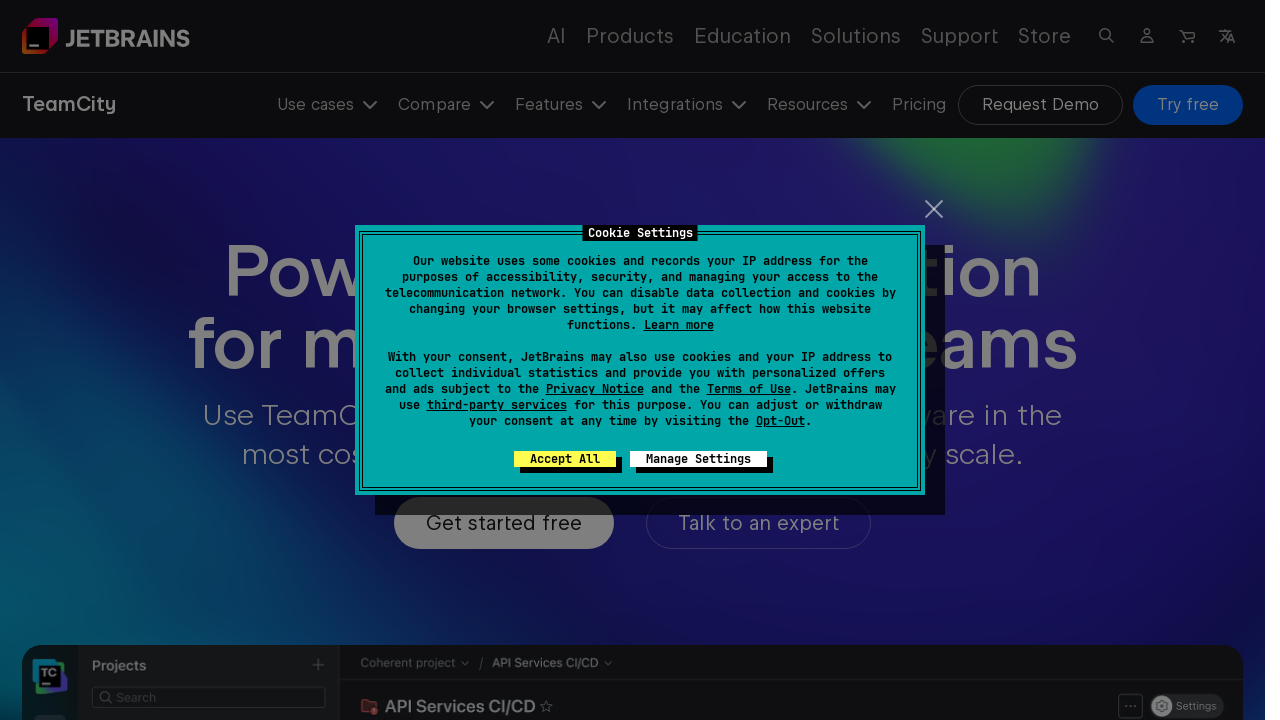

Body element is present, confirming page loaded successfully
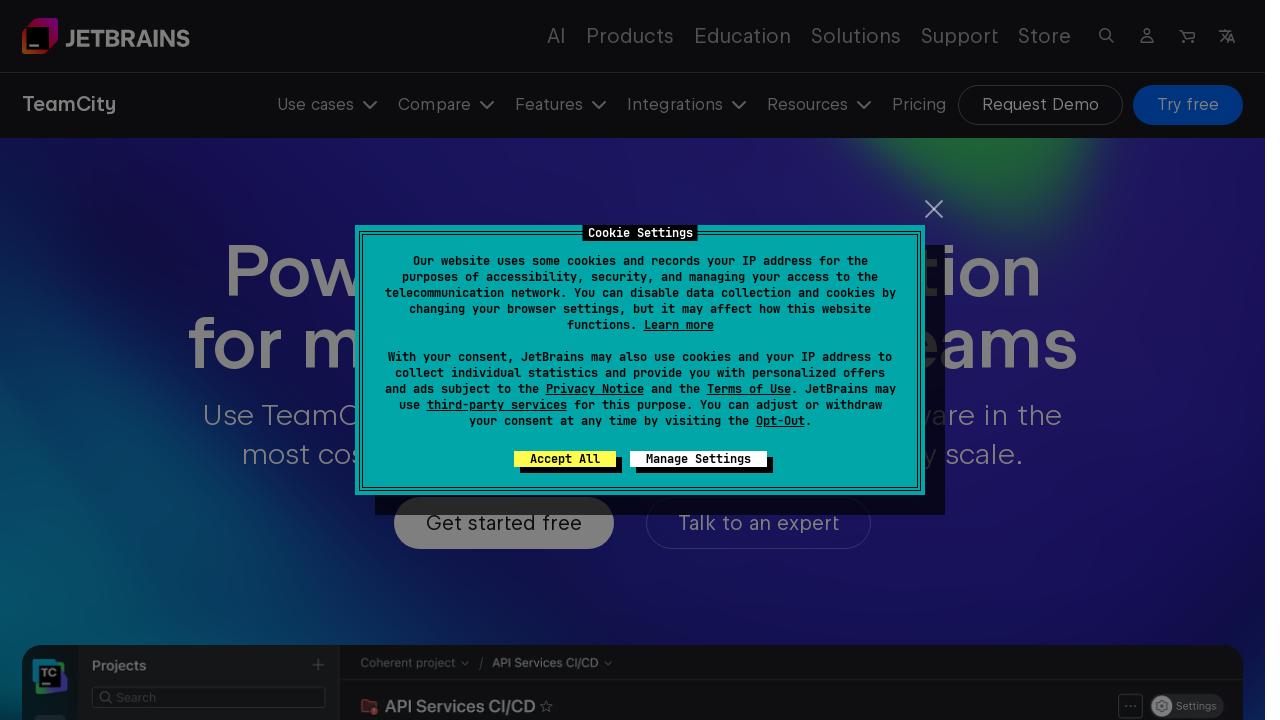

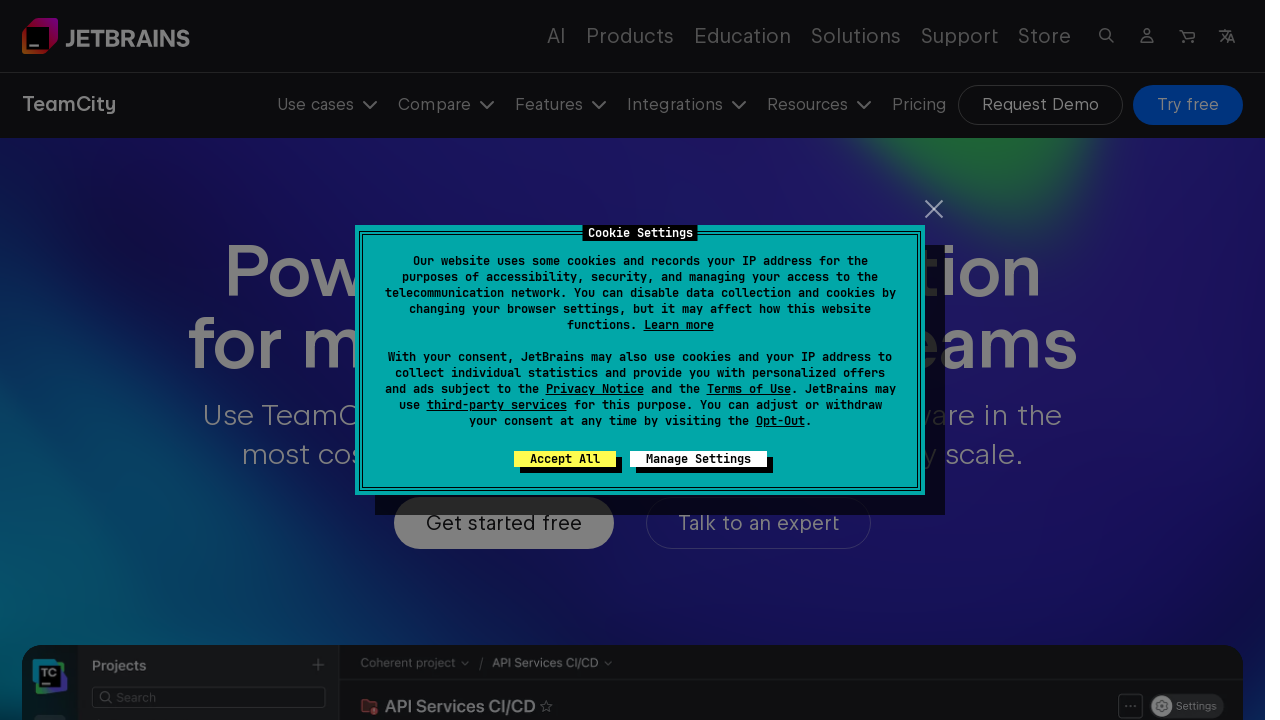